Tests JavaScript alert and confirm dialog handling by filling a name field, triggering alert popups, accepting the first alert, and dismissing the confirm dialog.

Starting URL: https://rahulshettyacademy.com/AutomationPractice/

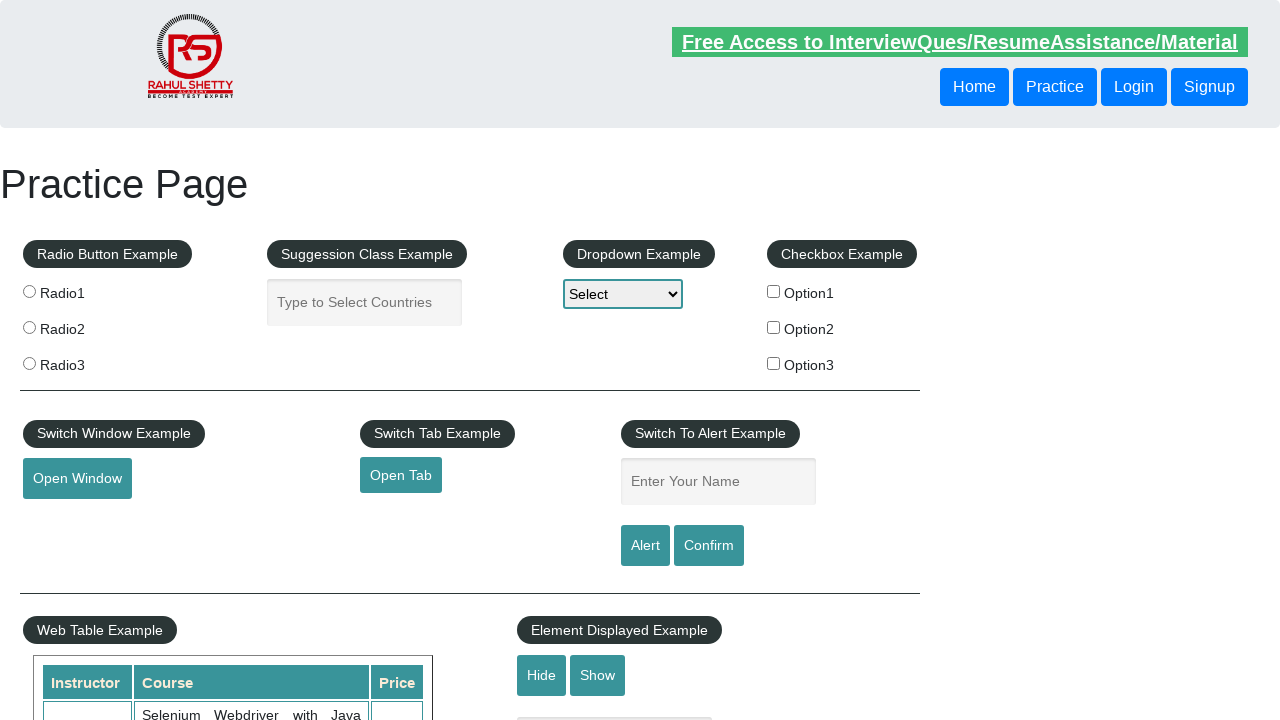

Filled name field with 'Shishira' on input#name
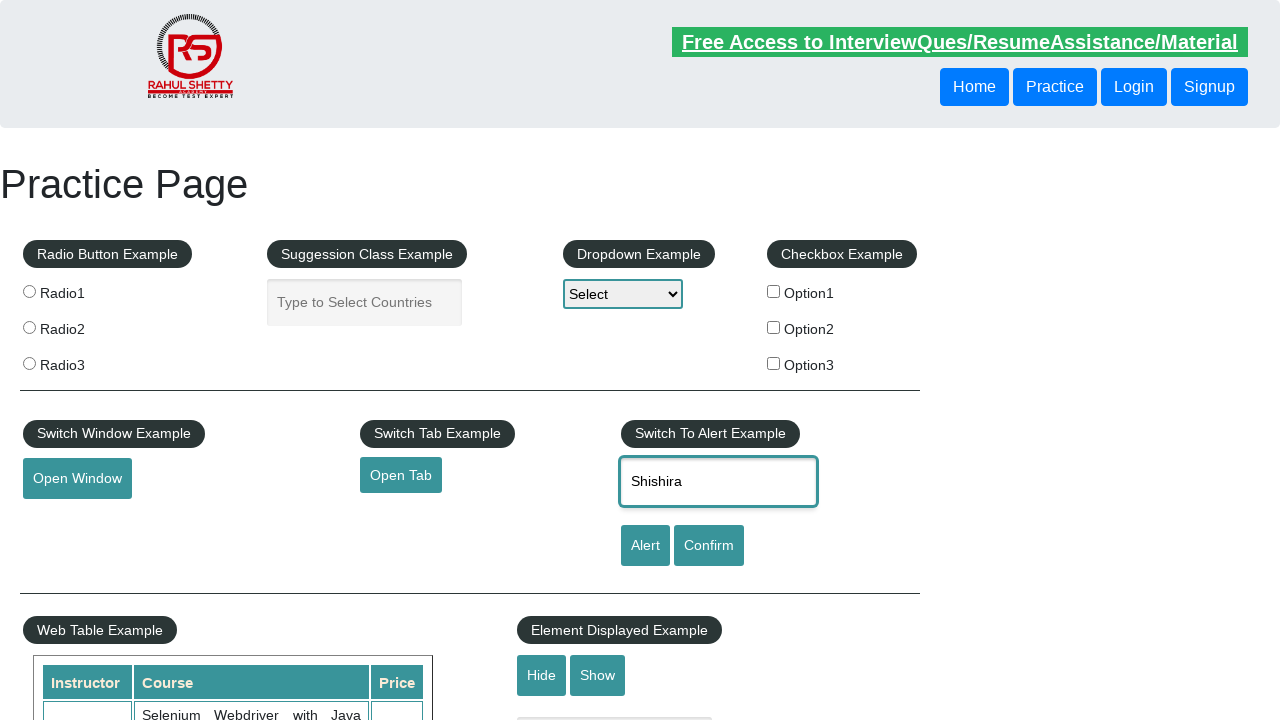

Clicked alert button to trigger JavaScript alert at (645, 546) on input#alertbtn
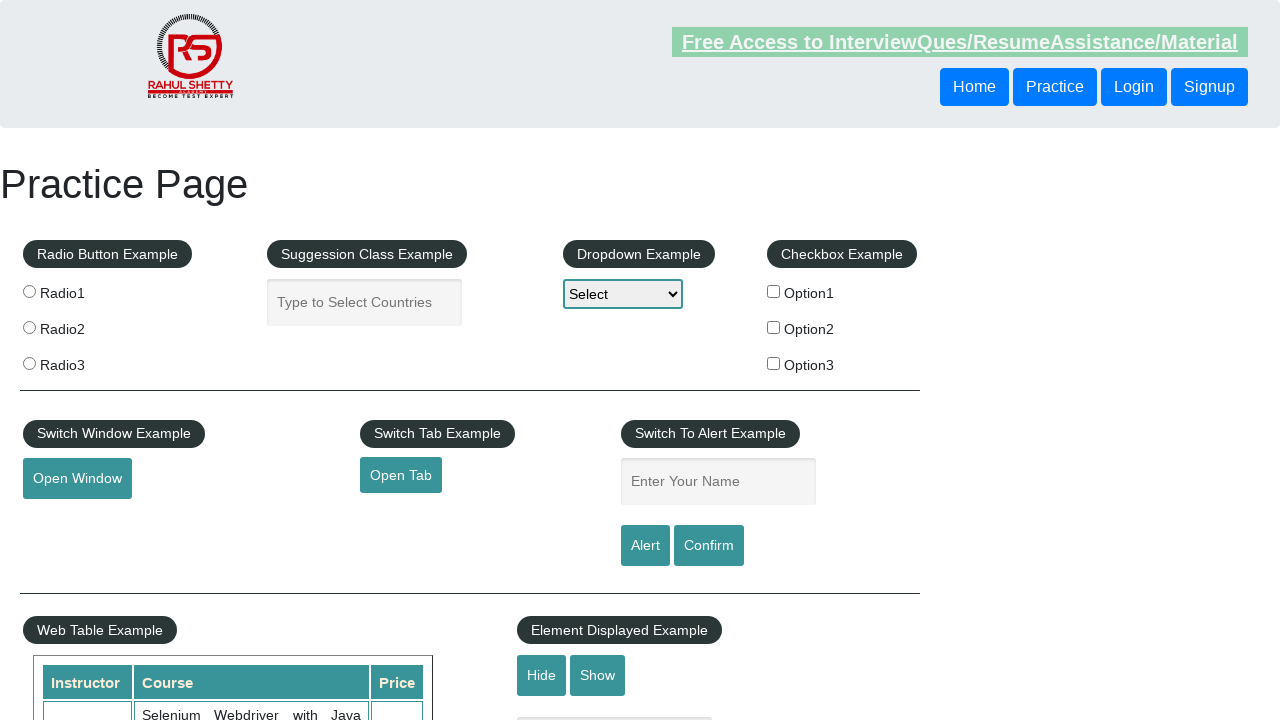

Set up dialog handler to accept alert
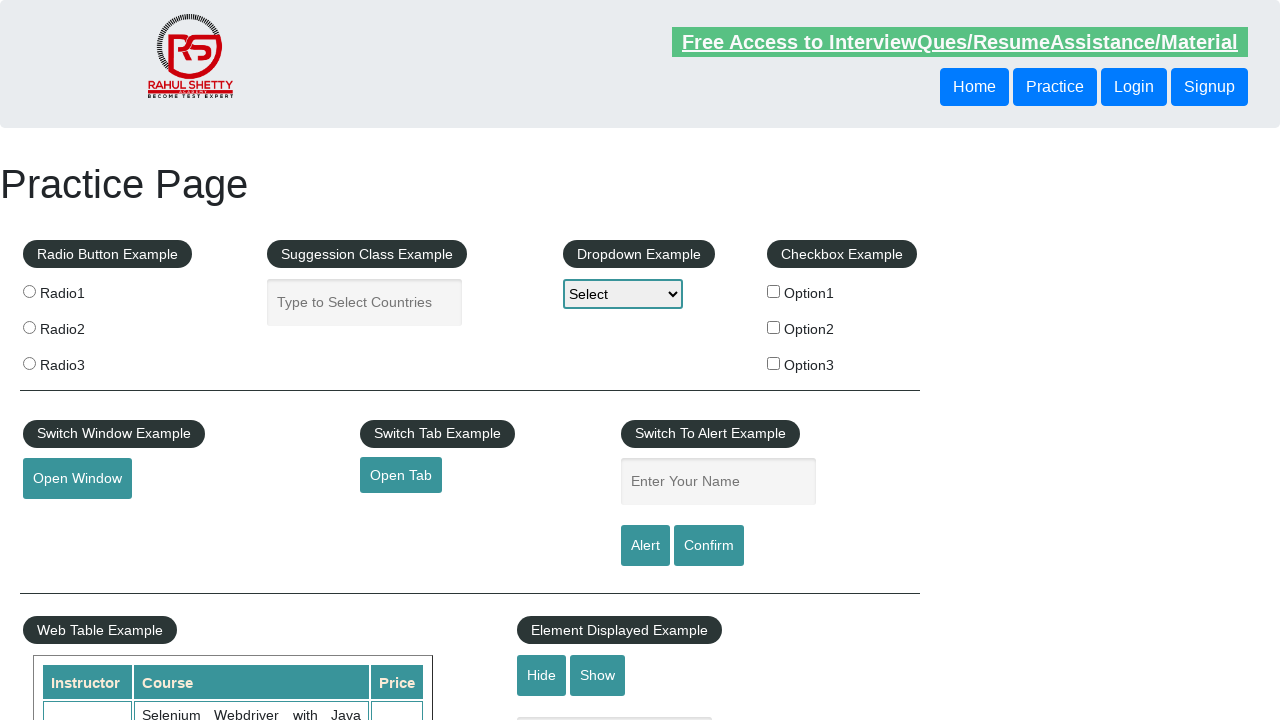

Waited for alert to be processed
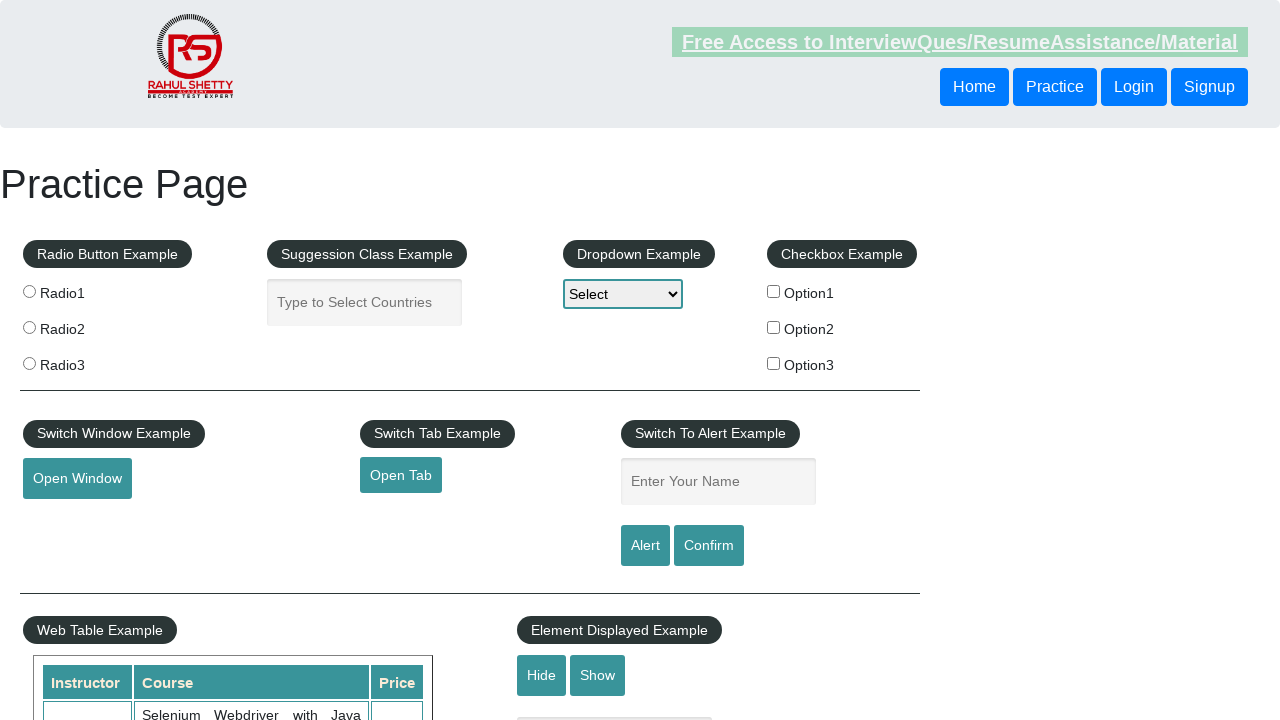

Filled name field with 'Shishira Reddy' on input#name
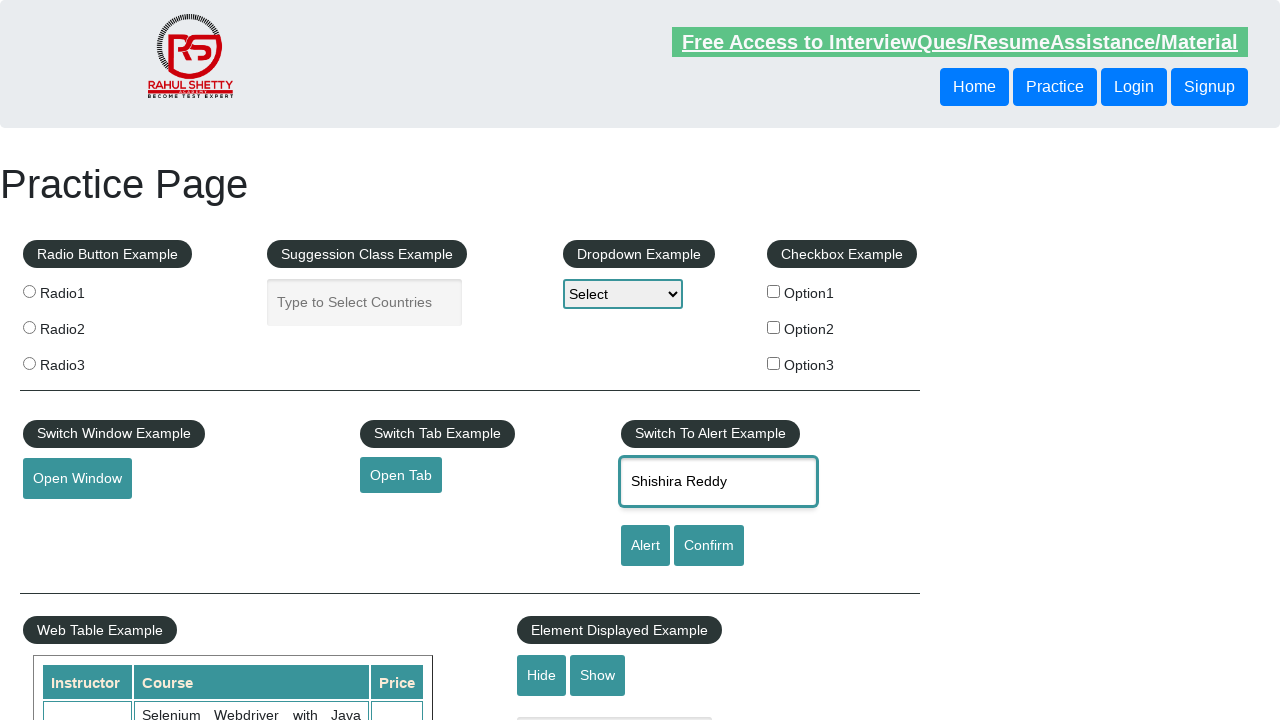

Set up dialog handler to dismiss confirm dialog
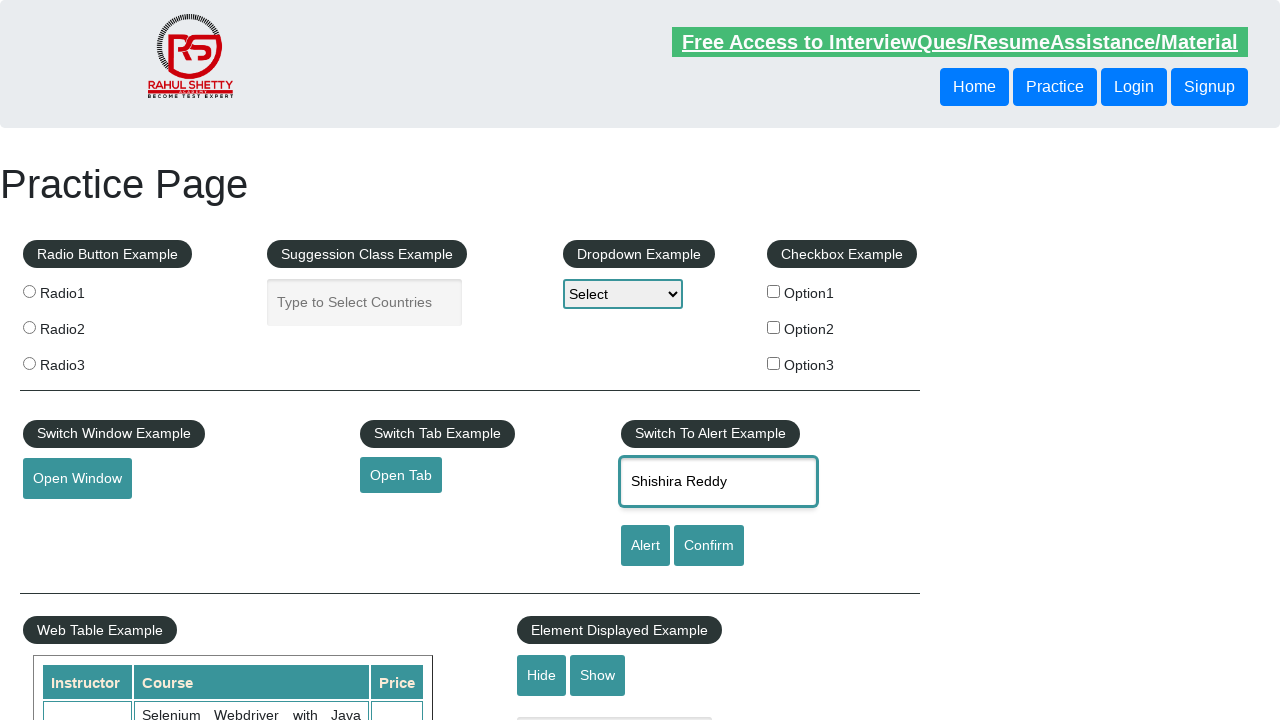

Clicked confirm button to trigger confirm dialog at (709, 546) on input#confirmbtn
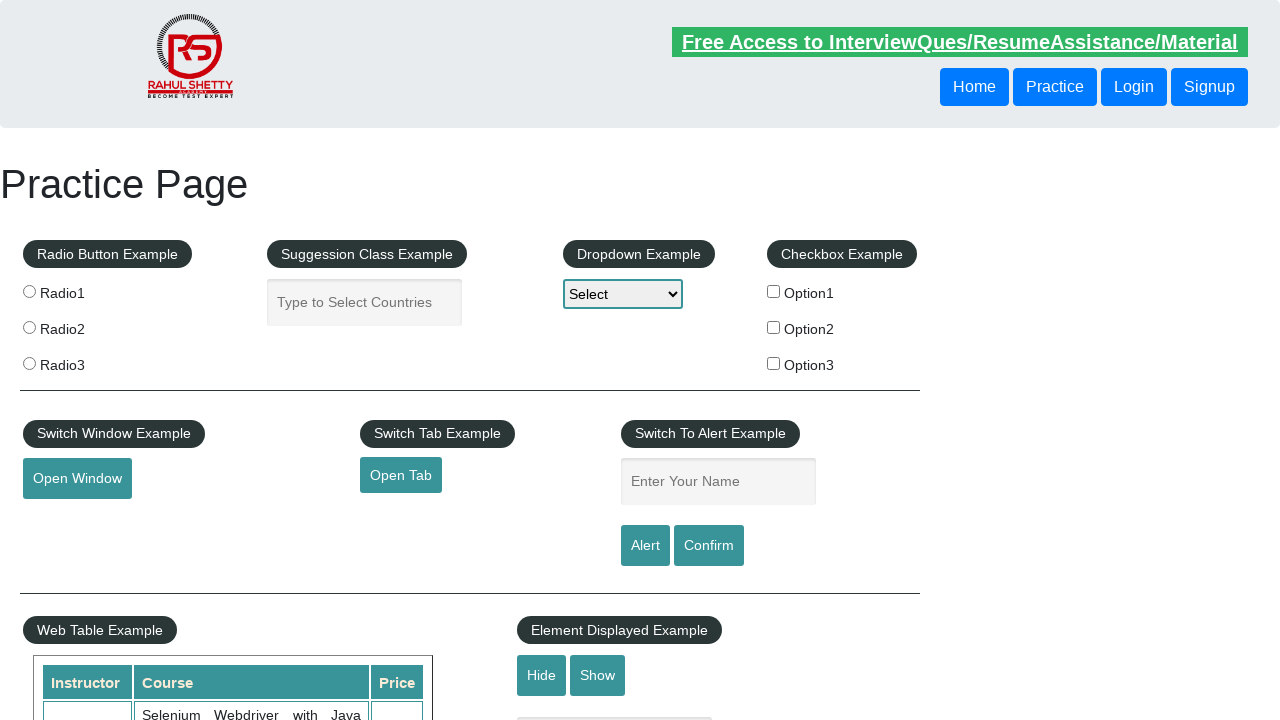

Waited for confirm dialog interaction to complete
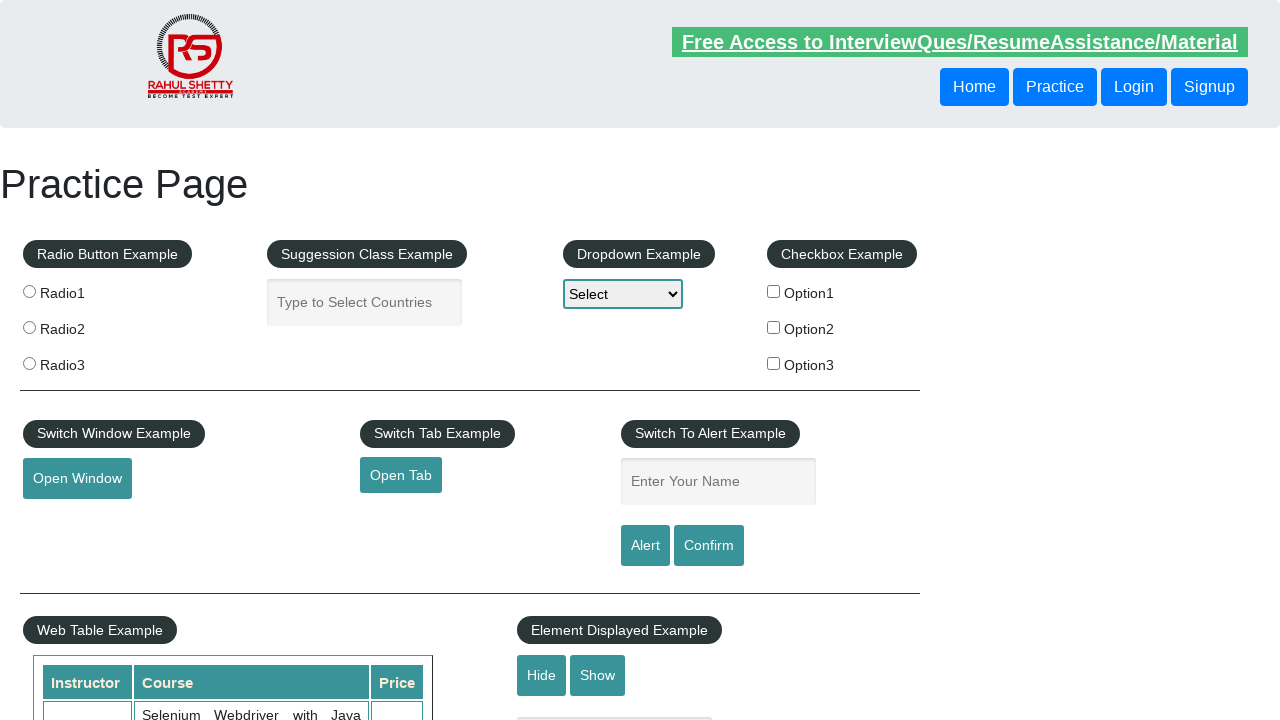

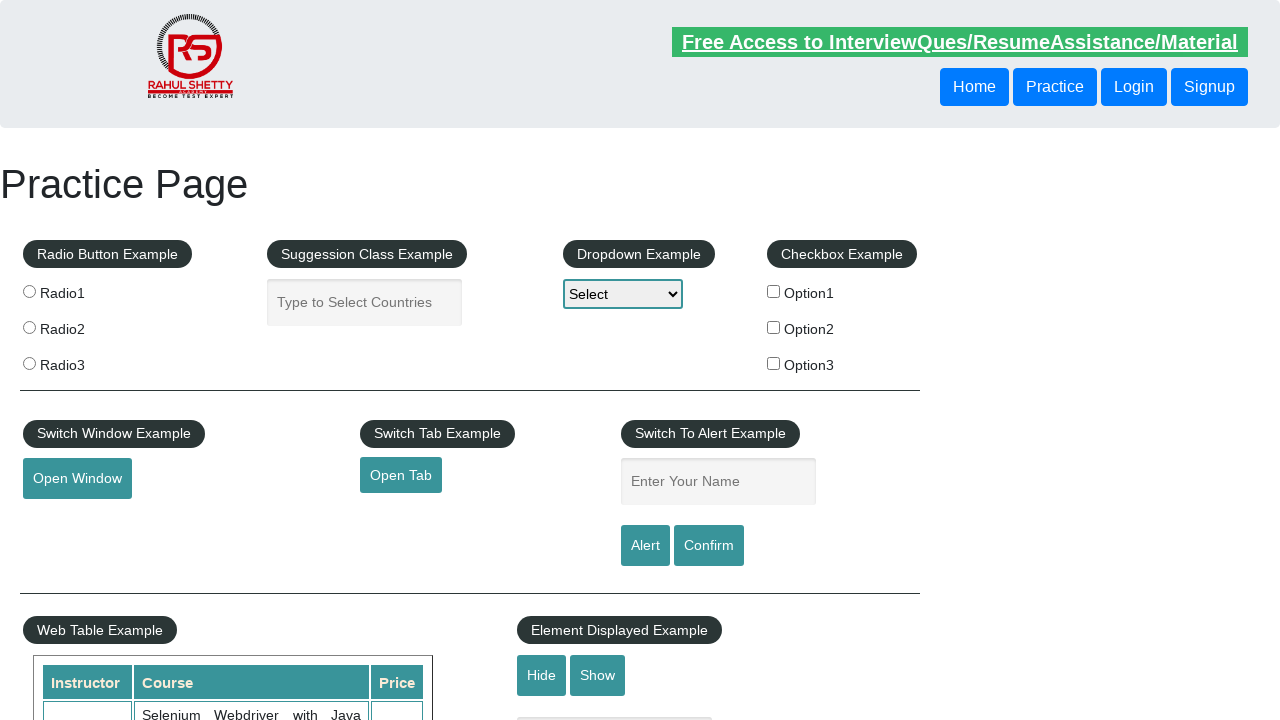